Tests handling of multiple browser windows by clicking a link that opens a new window, switching to it to verify its content, then switching back to the main window to verify its content

Starting URL: https://the-internet.herokuapp.com/windows

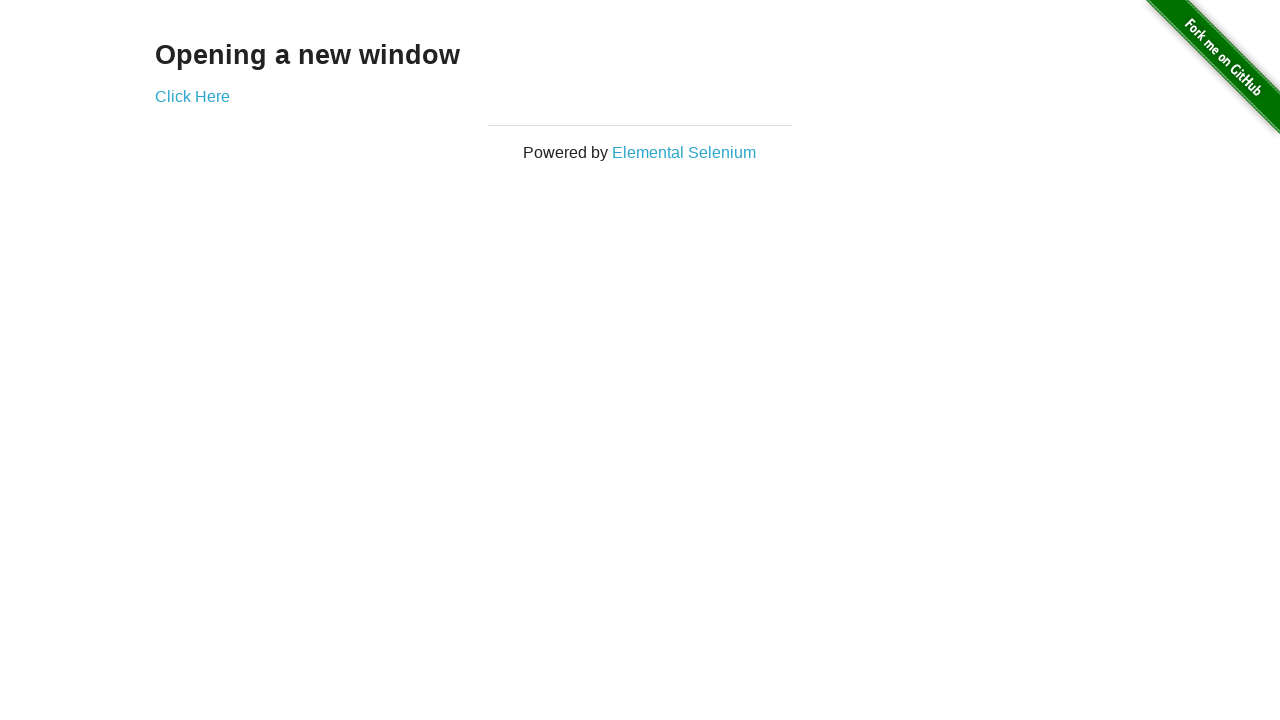

Clicked 'Click Here' link to open new window at (192, 96) on xpath=//a[text()='Click Here']
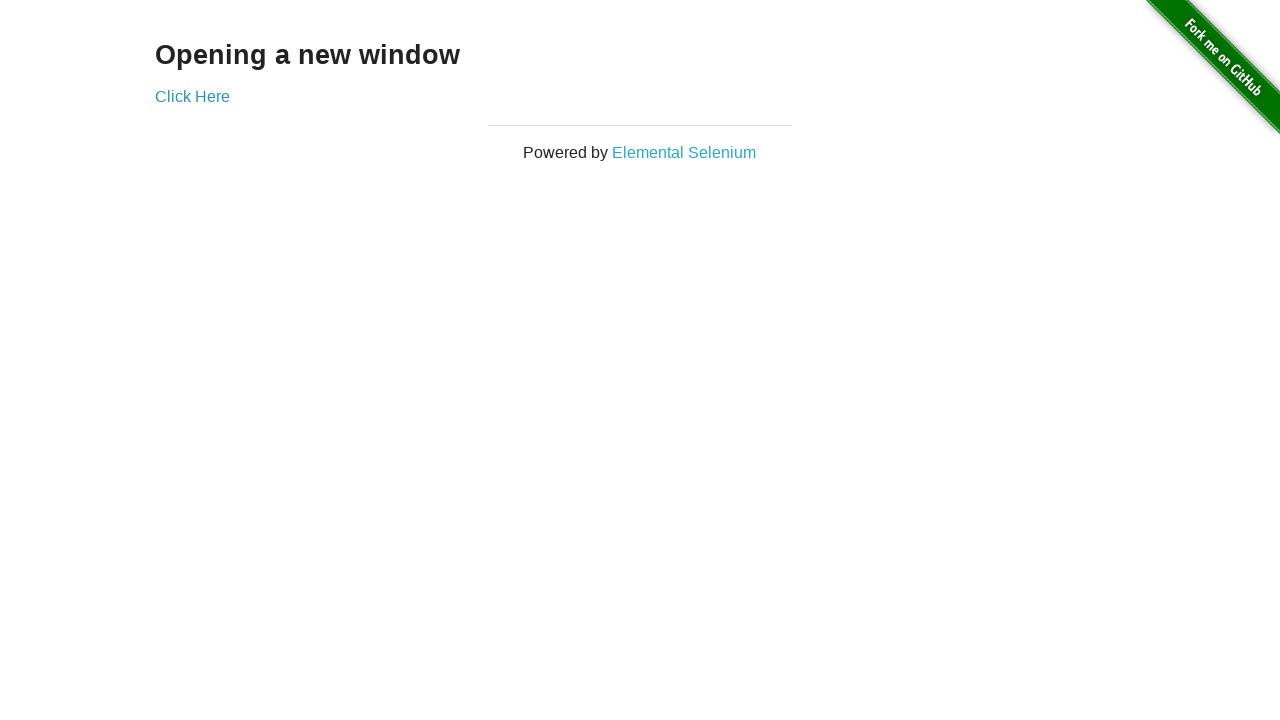

New window page object obtained
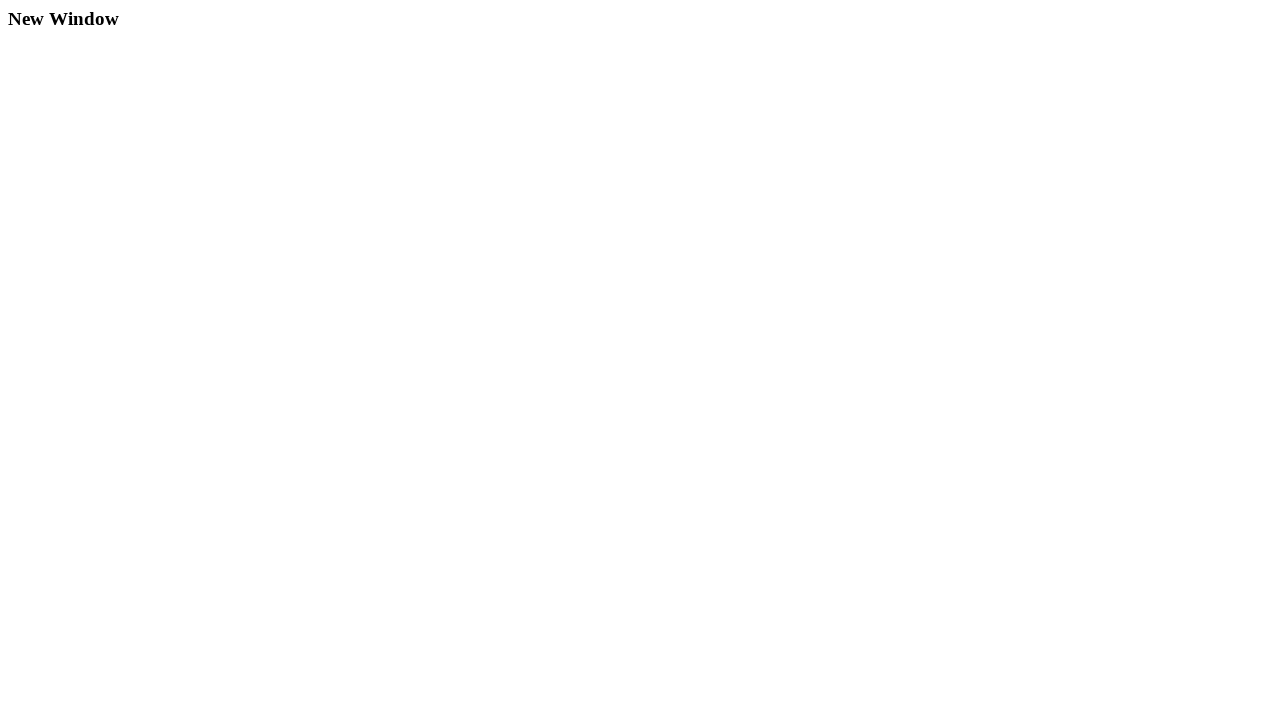

New window loaded and ready
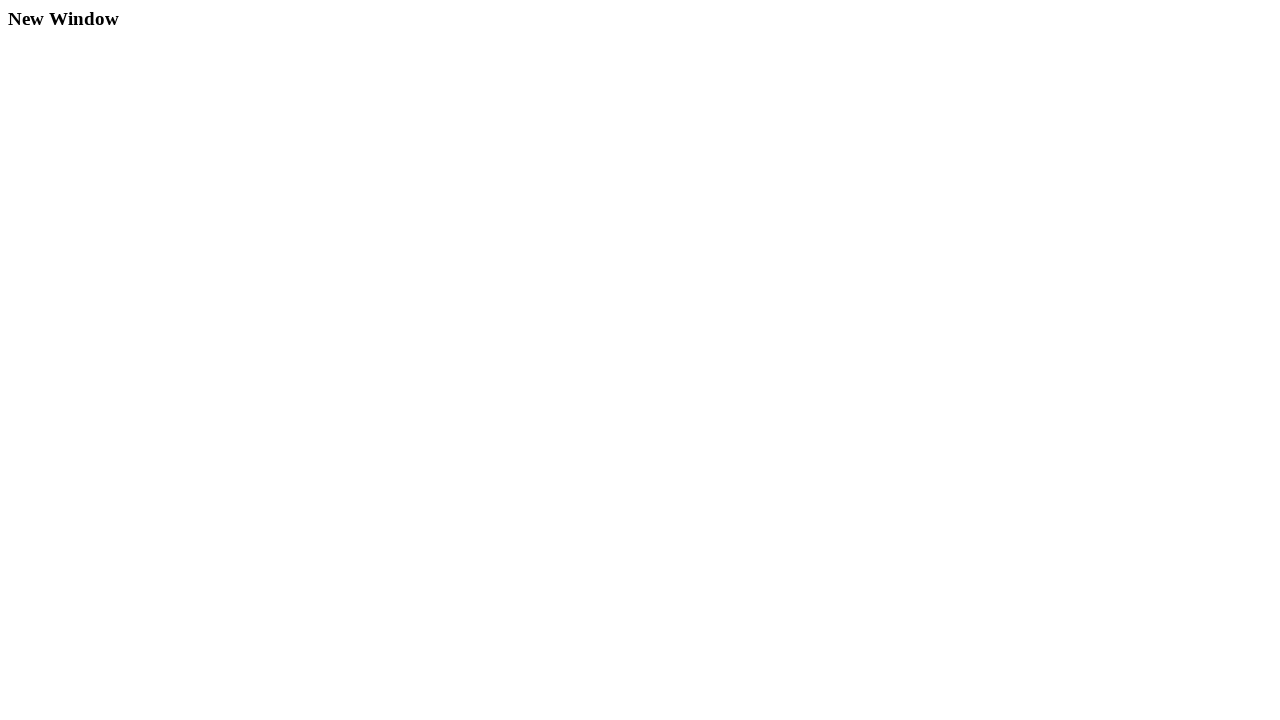

Retrieved new window heading: 'New Window'
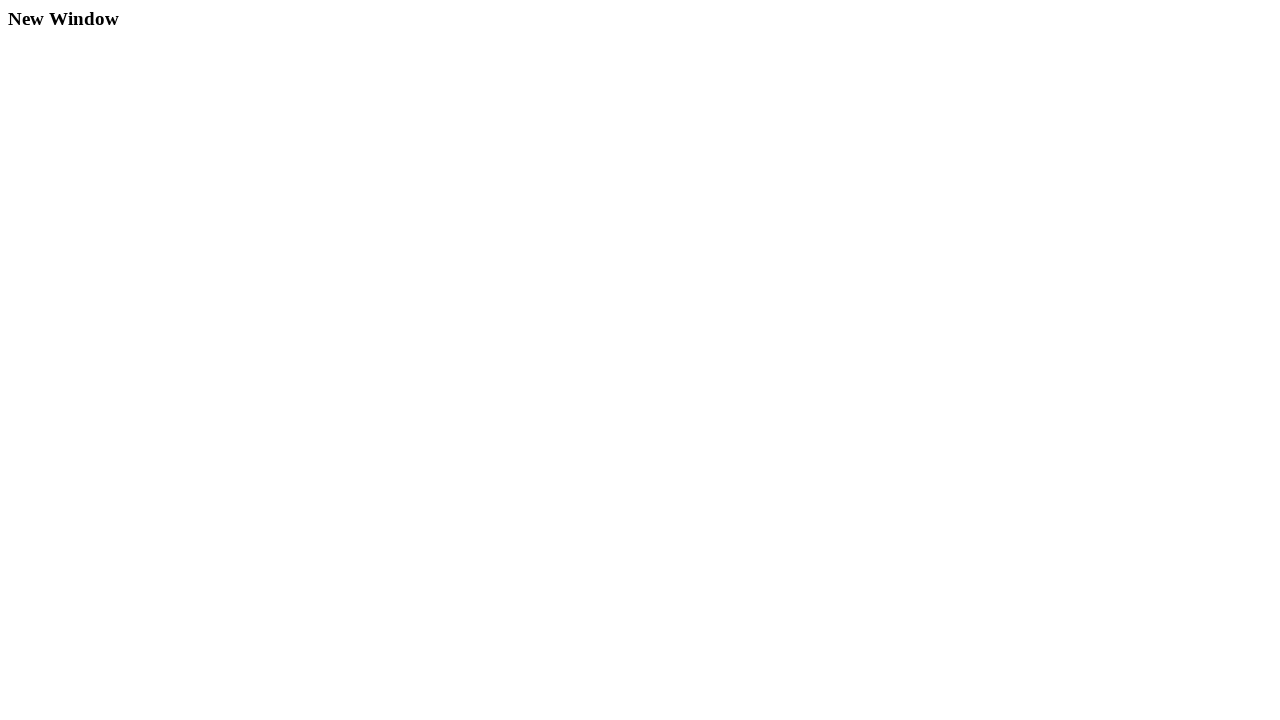

Verified new window heading is 'New Window'
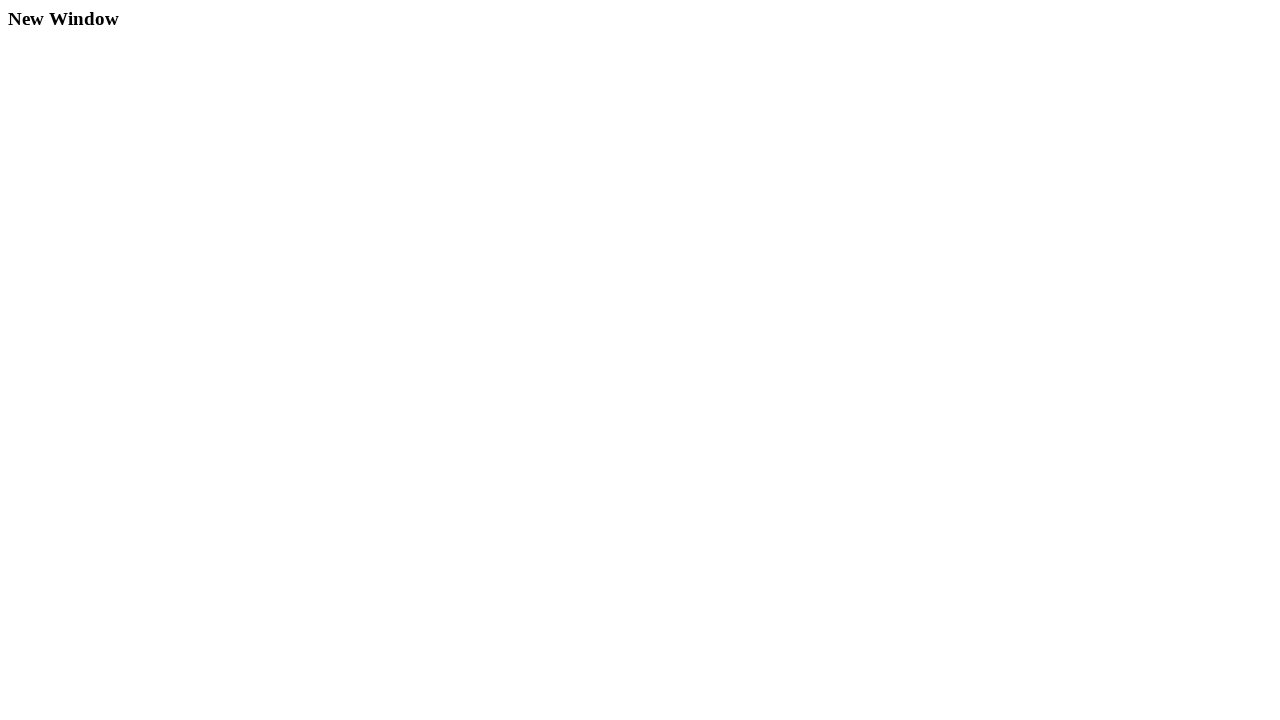

Closed new window
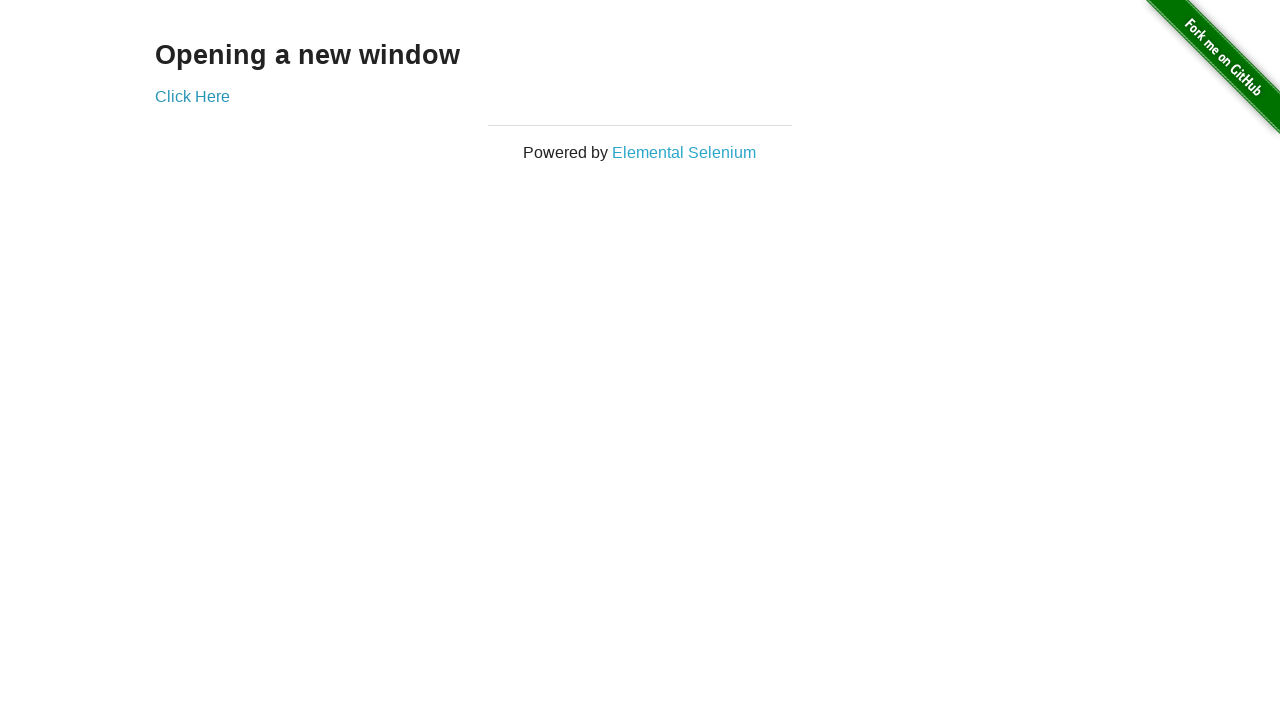

Retrieved main window heading: 'Opening a new window'
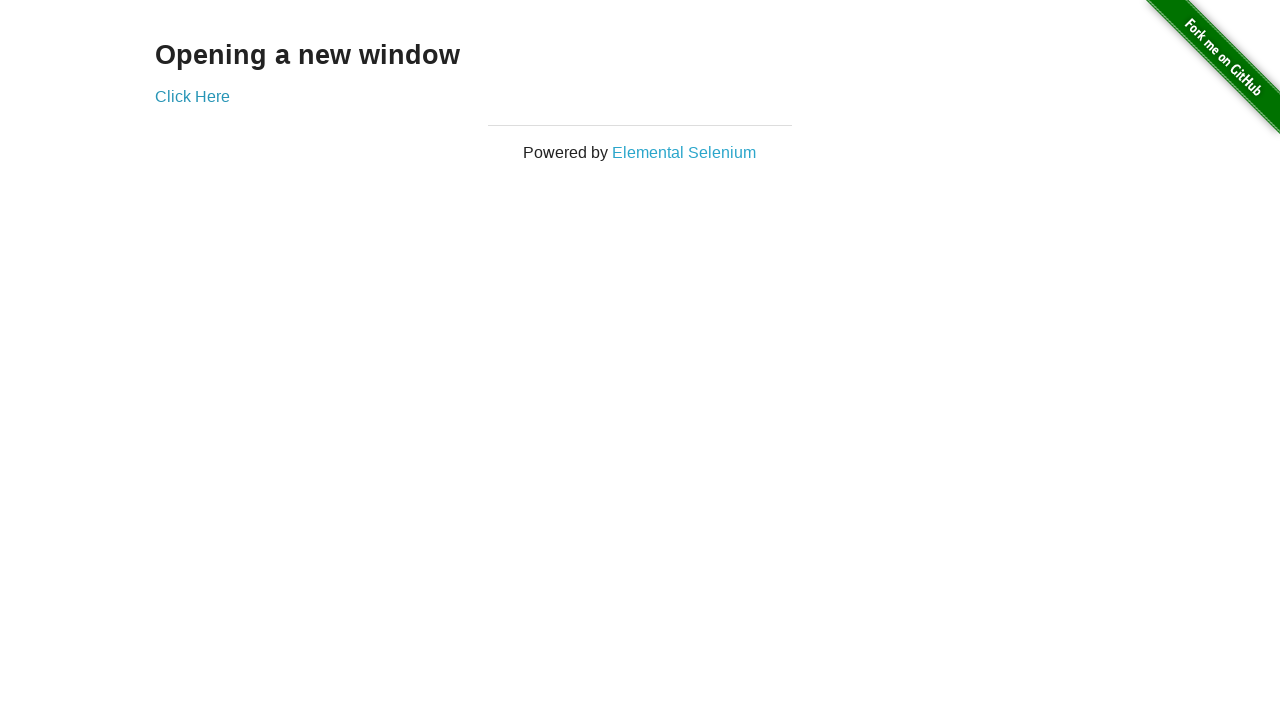

Verified main window heading is 'Opening a new window'
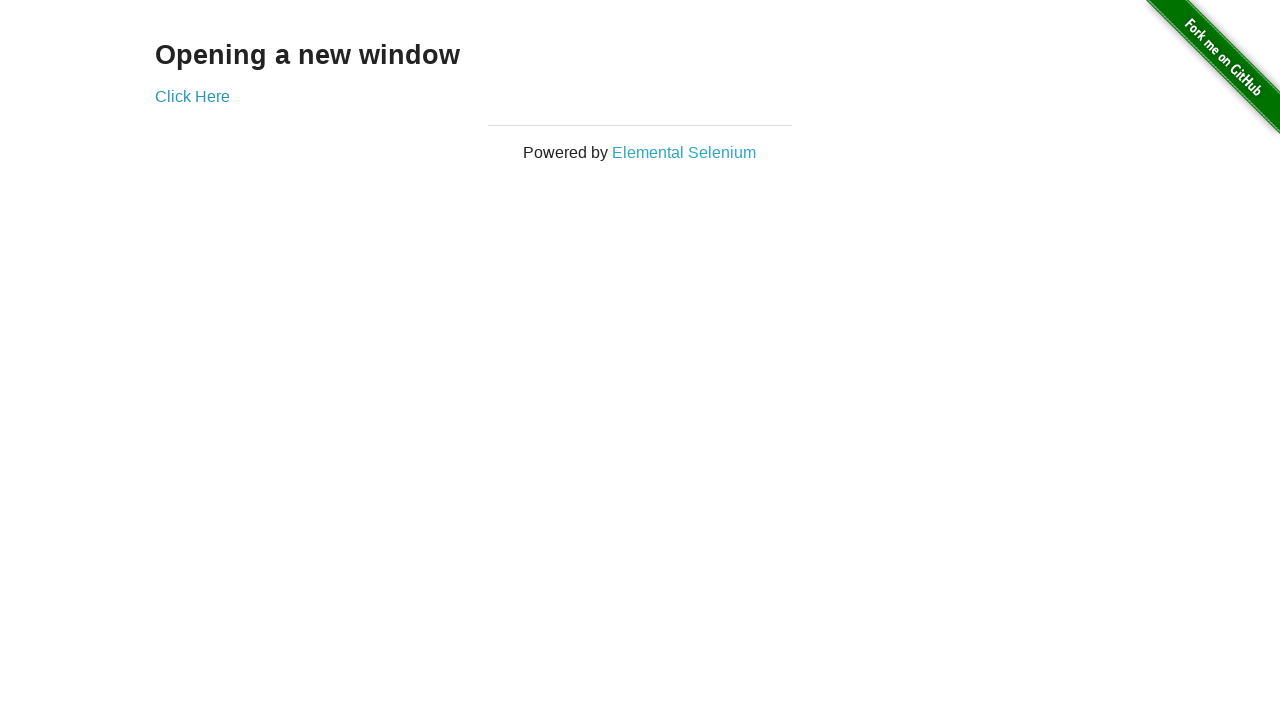

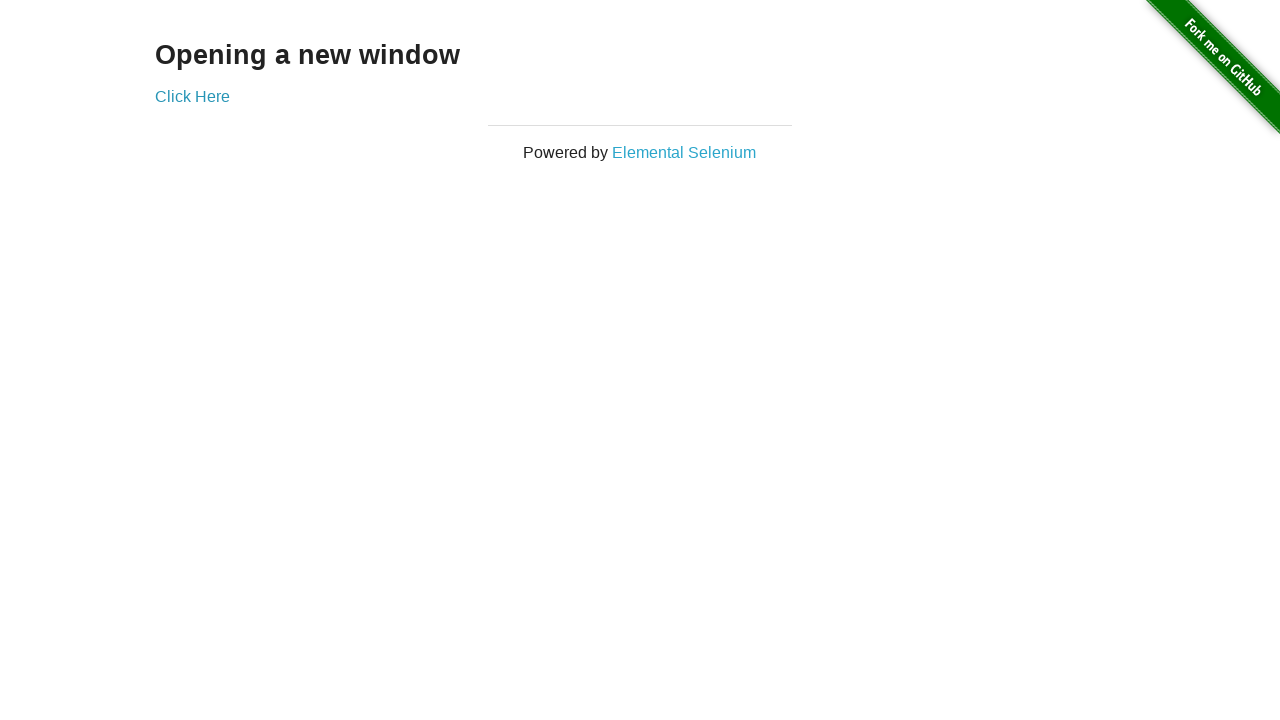